Tests a registration form by filling in required fields (first name, last name, email) and submitting the form, then verifying successful registration message

Starting URL: http://suninjuly.github.io/registration1.html

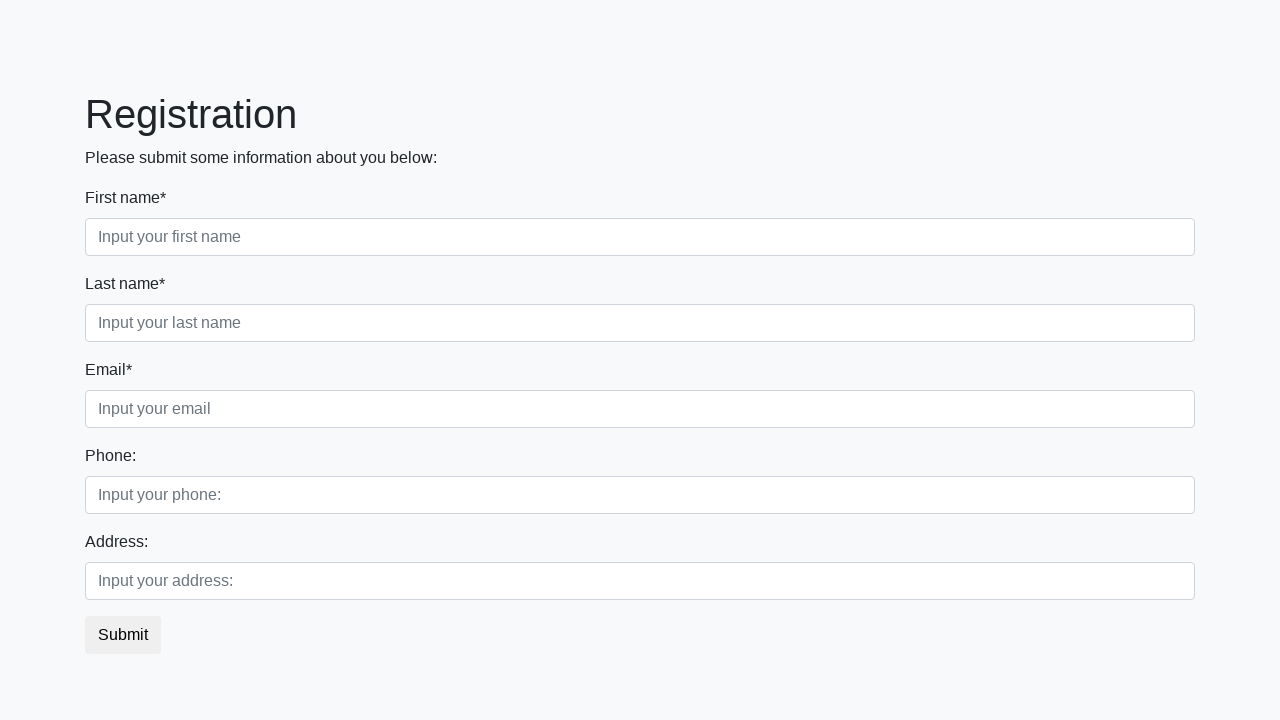

Filled first name field with 'Ivan' on //label[text()='First name*']/..//input
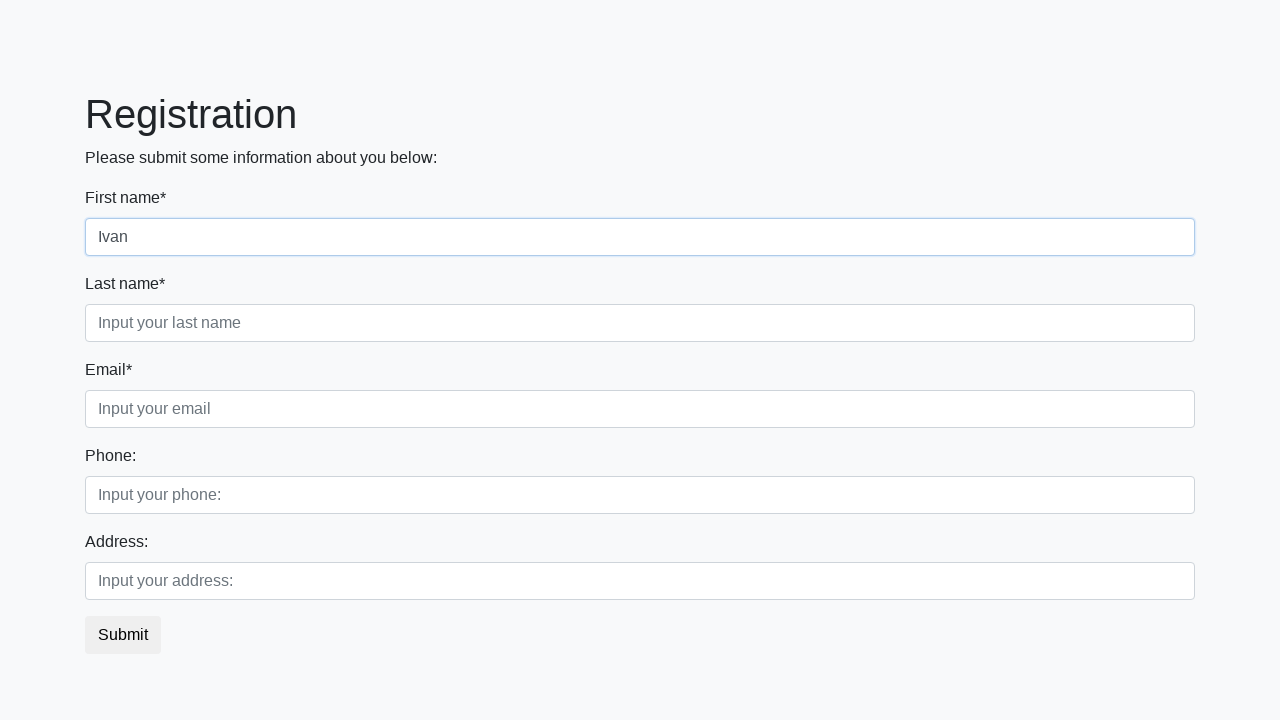

Filled last name field with 'Fedorov' on //label[text()='Last name*']/..//input
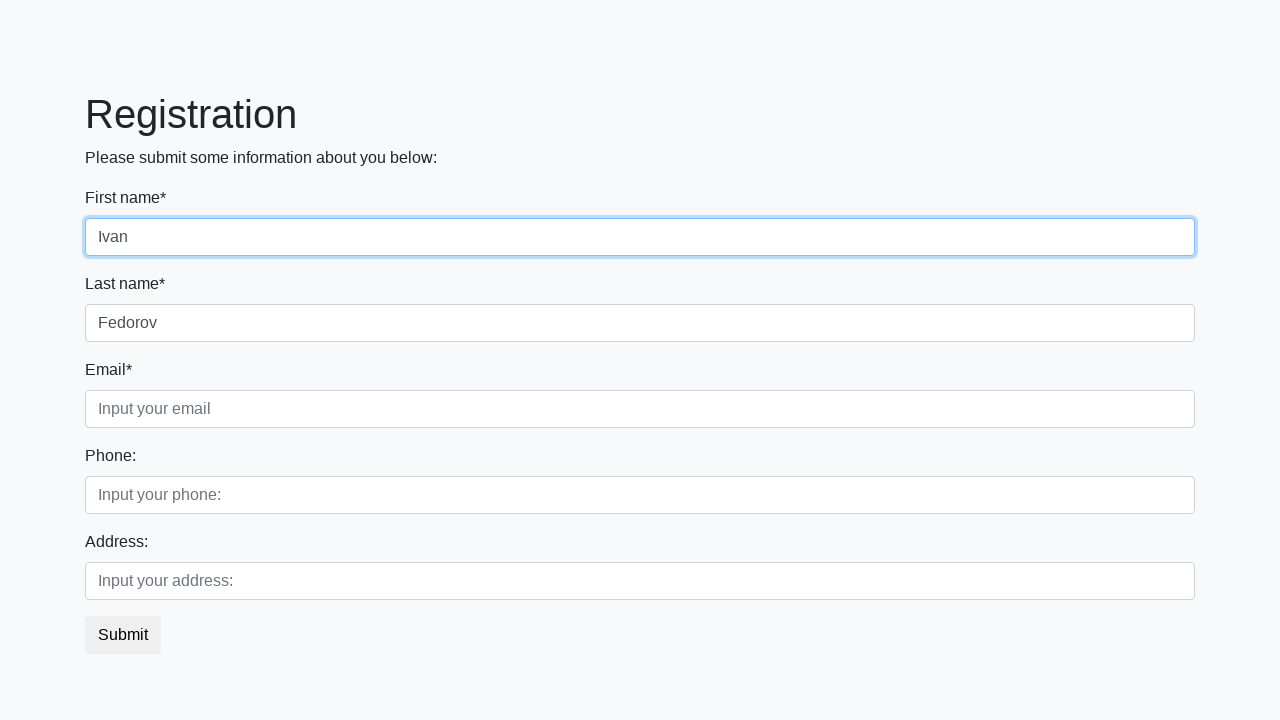

Filled email field with 'ivan777@ya.ru' on //label[text()='Email*']/..//input
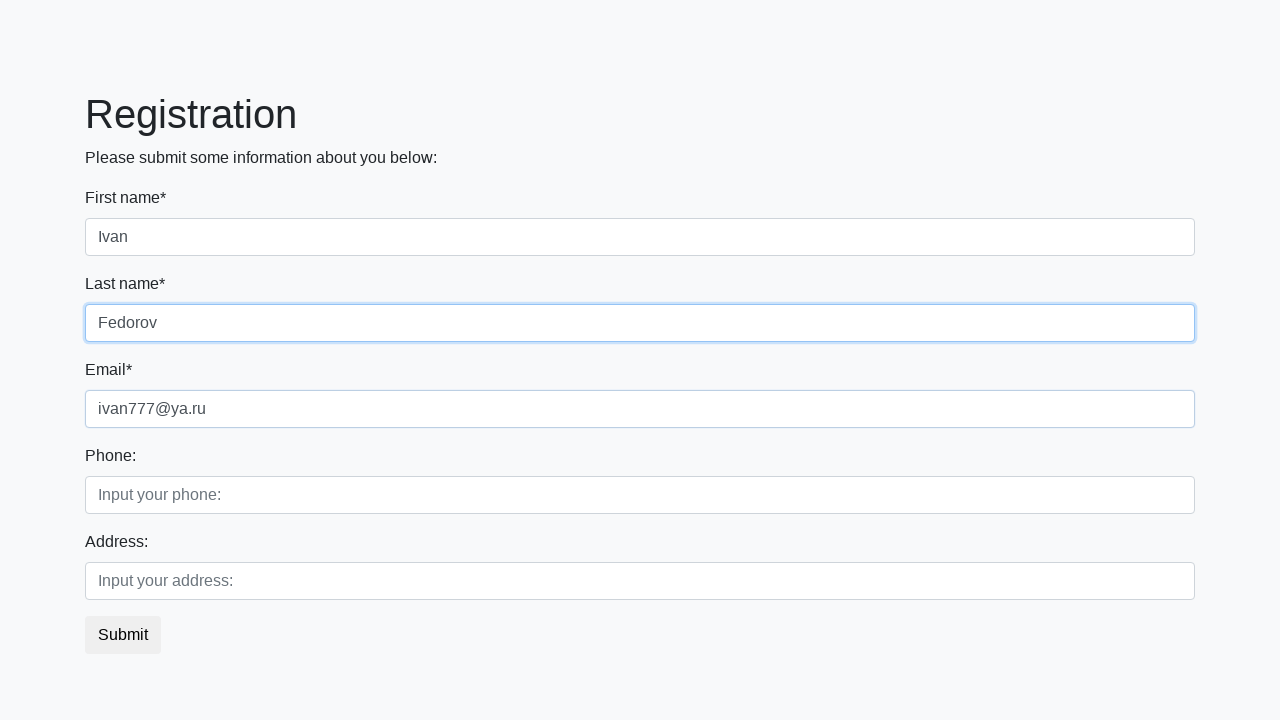

Clicked registration submit button at (123, 635) on button.btn
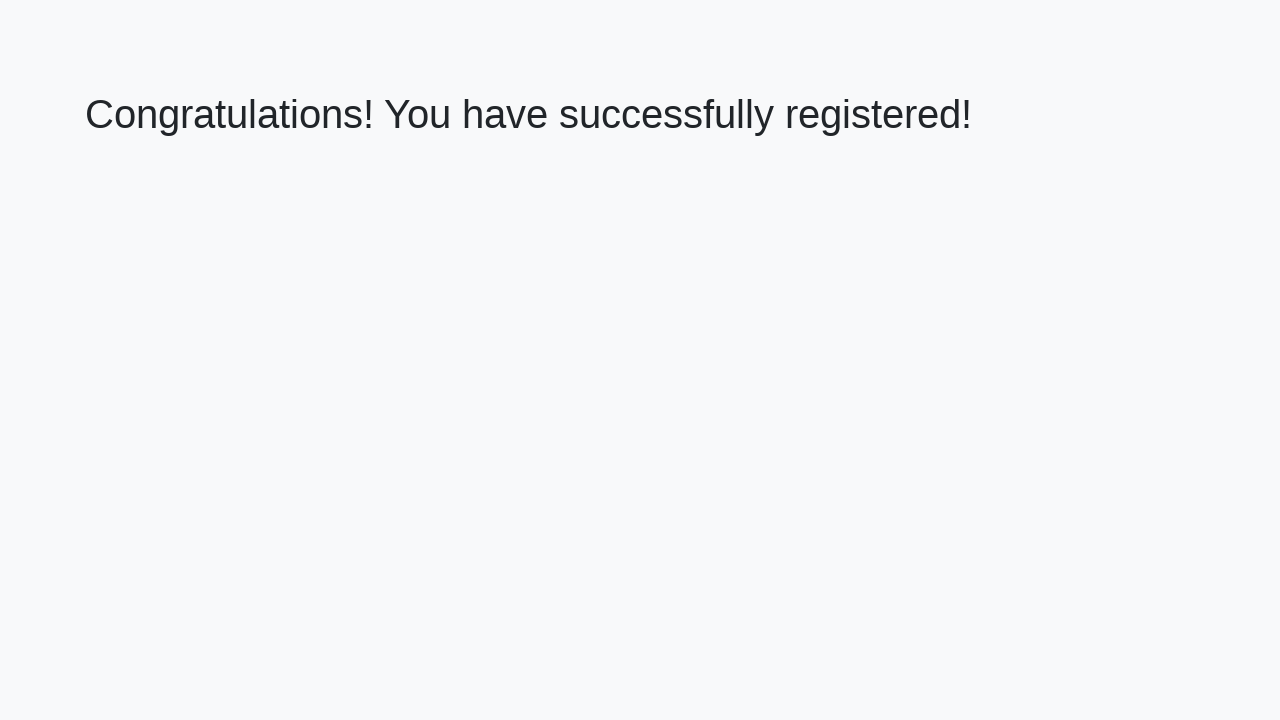

Success message appeared
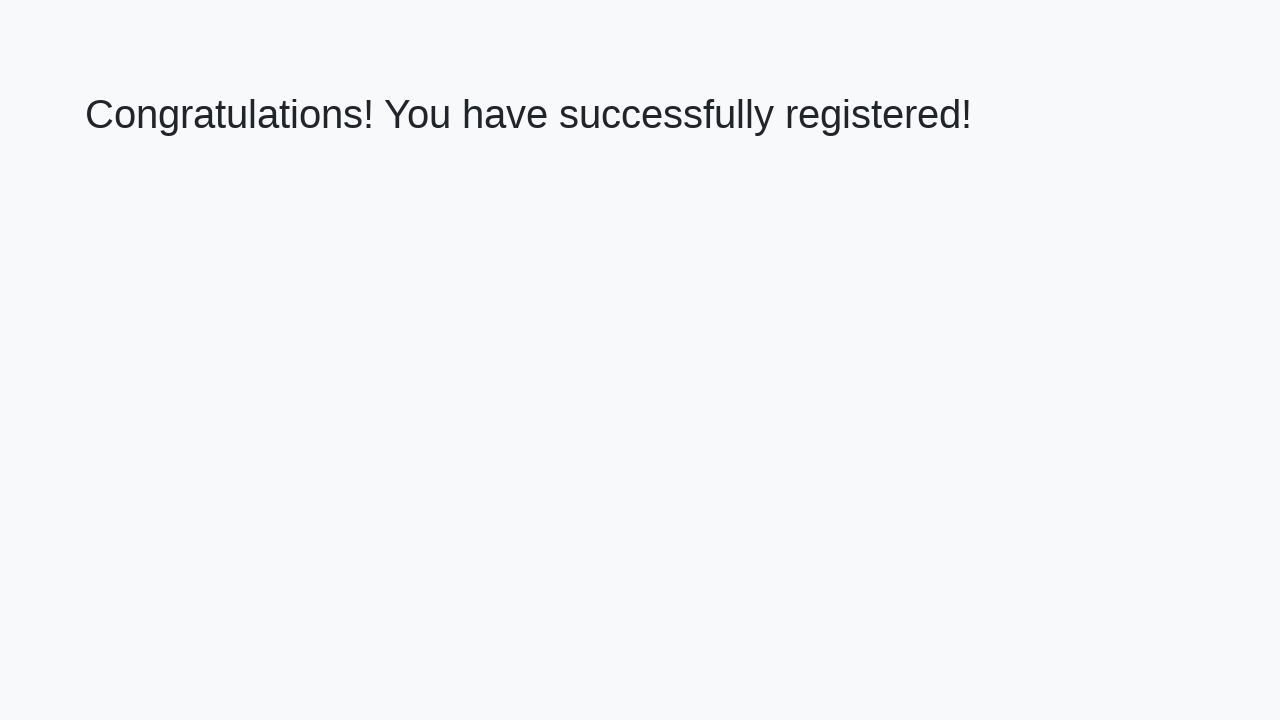

Retrieved success message text: 'Congratulations! You have successfully registered!'
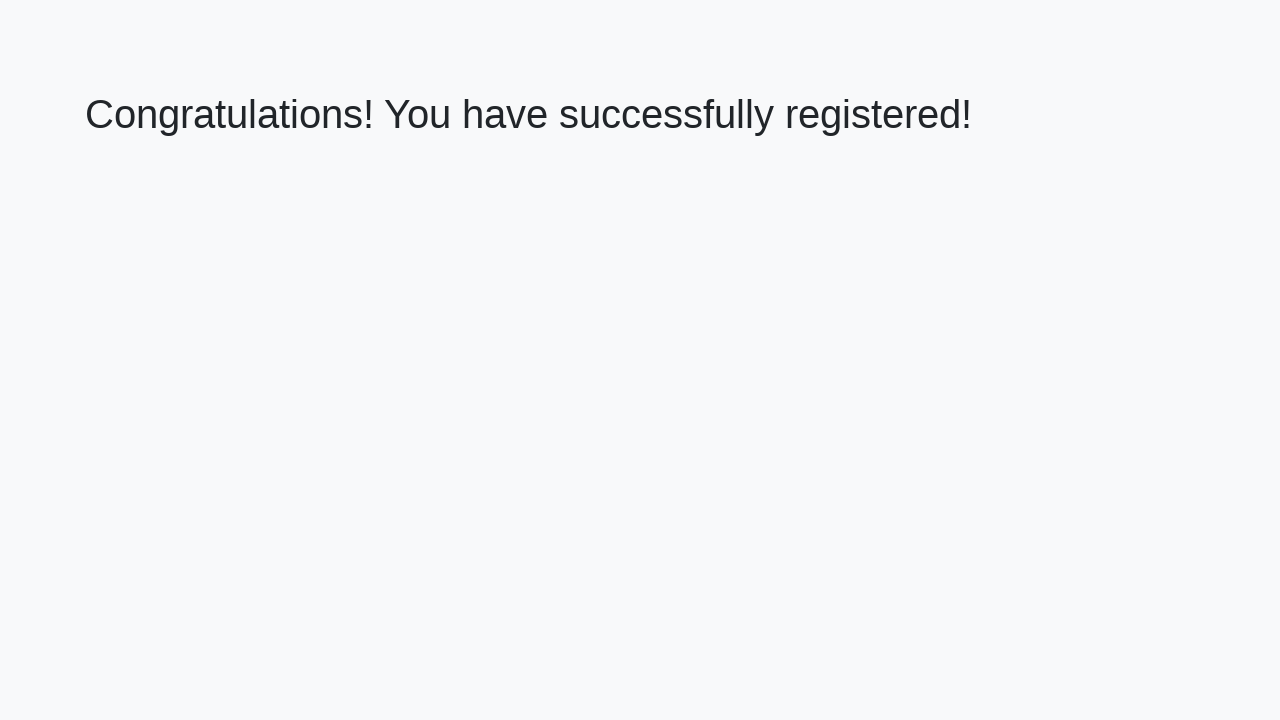

Verified registration success message matches expected text
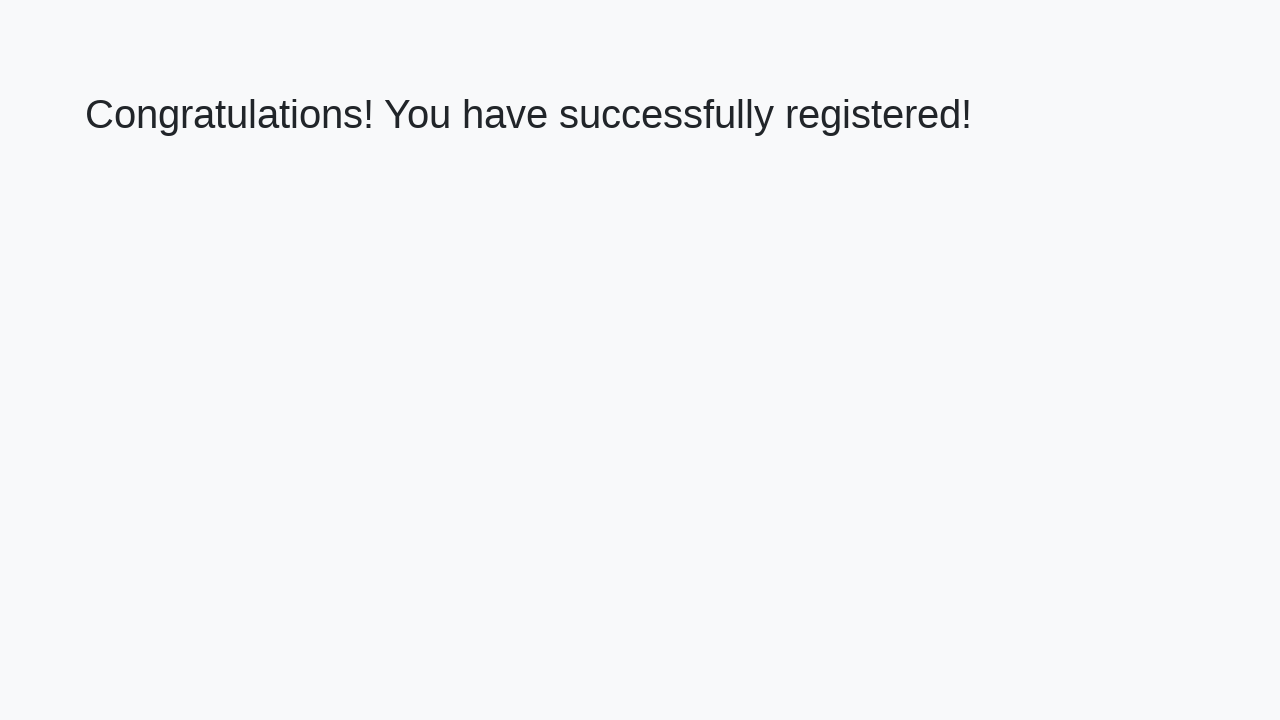

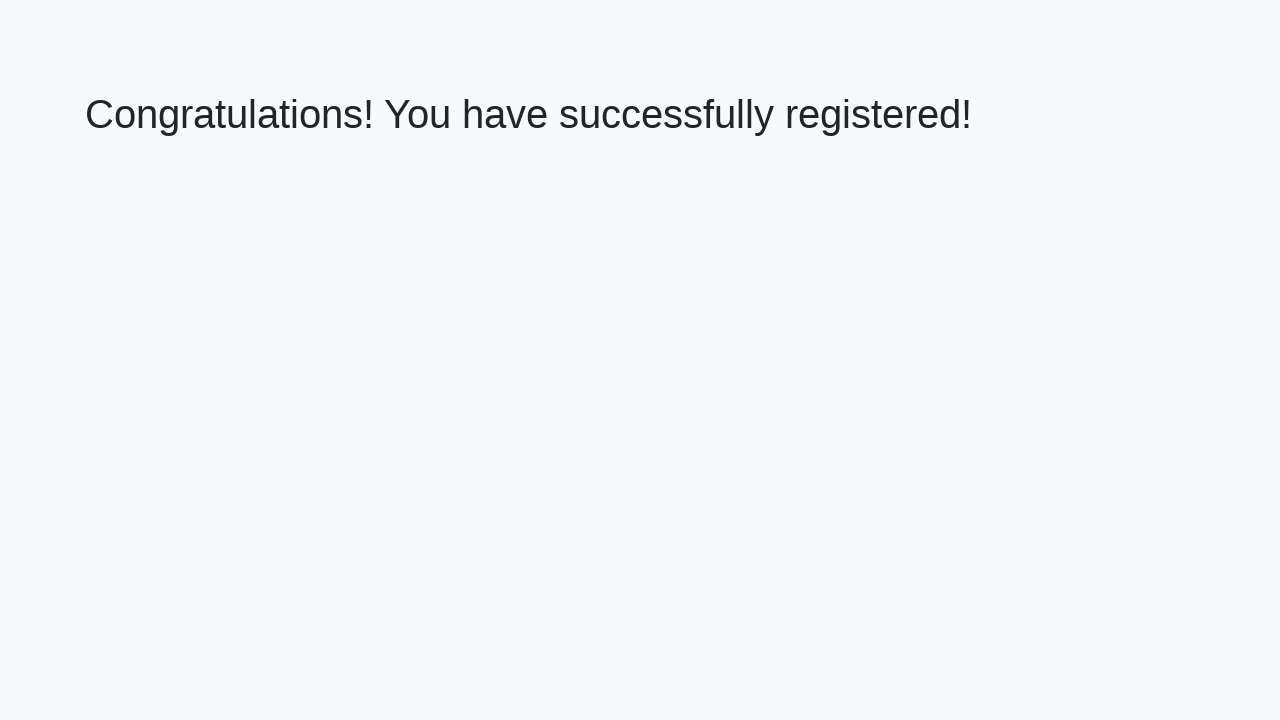